Tests selecting an option from a dropdown list by iterating through options and clicking the matching one, then verifying the selection was made correctly

Starting URL: http://the-internet.herokuapp.com/dropdown

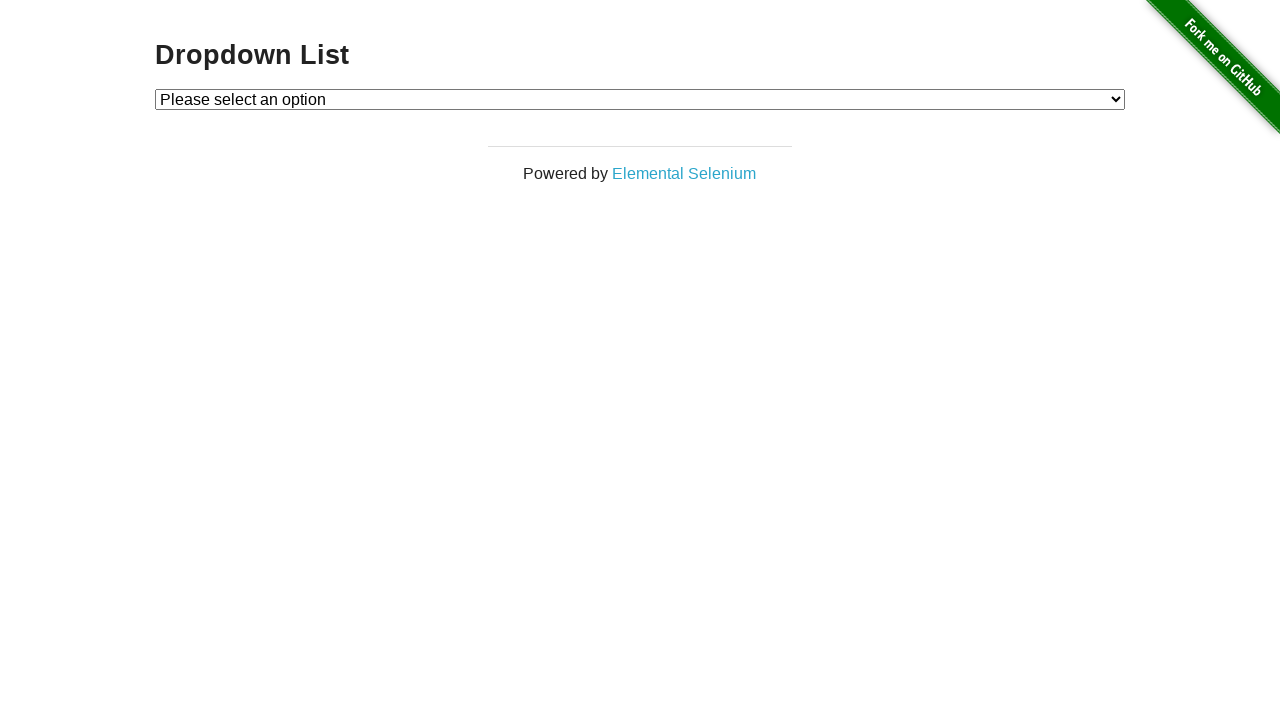

Selected 'Option 1' from dropdown on #dropdown
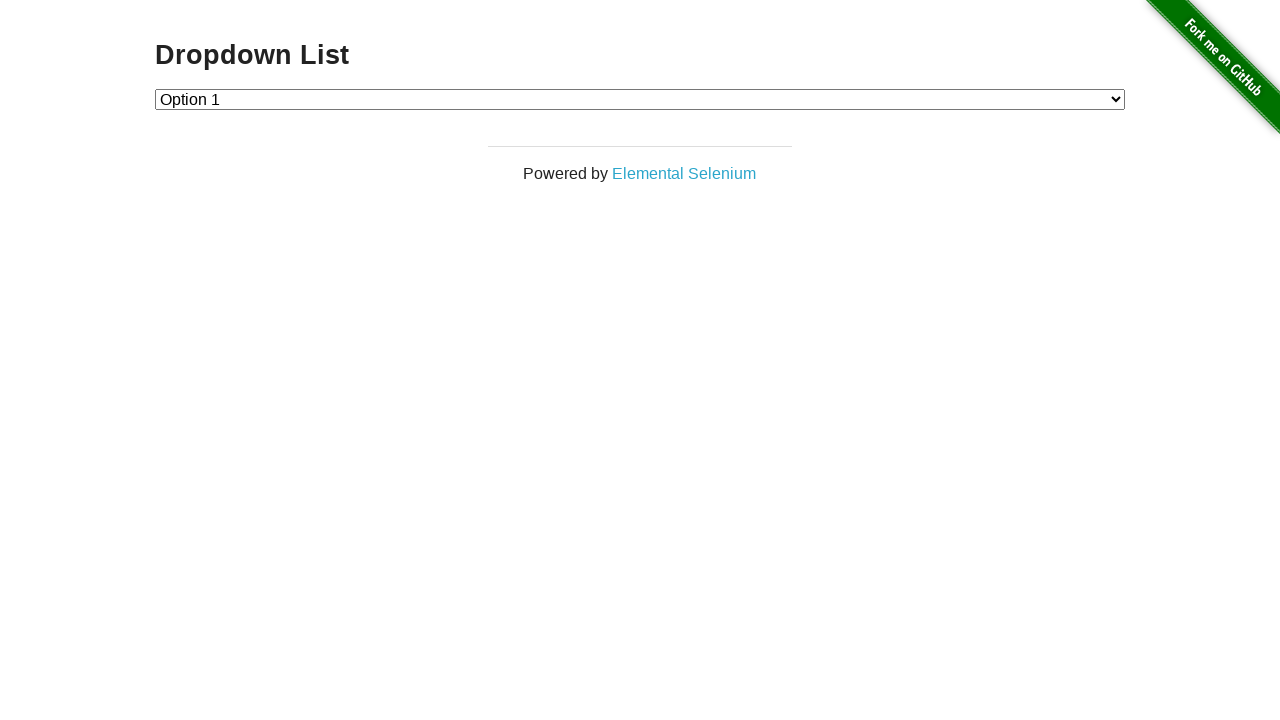

Verified that Option 1 (value '1') is selected in dropdown
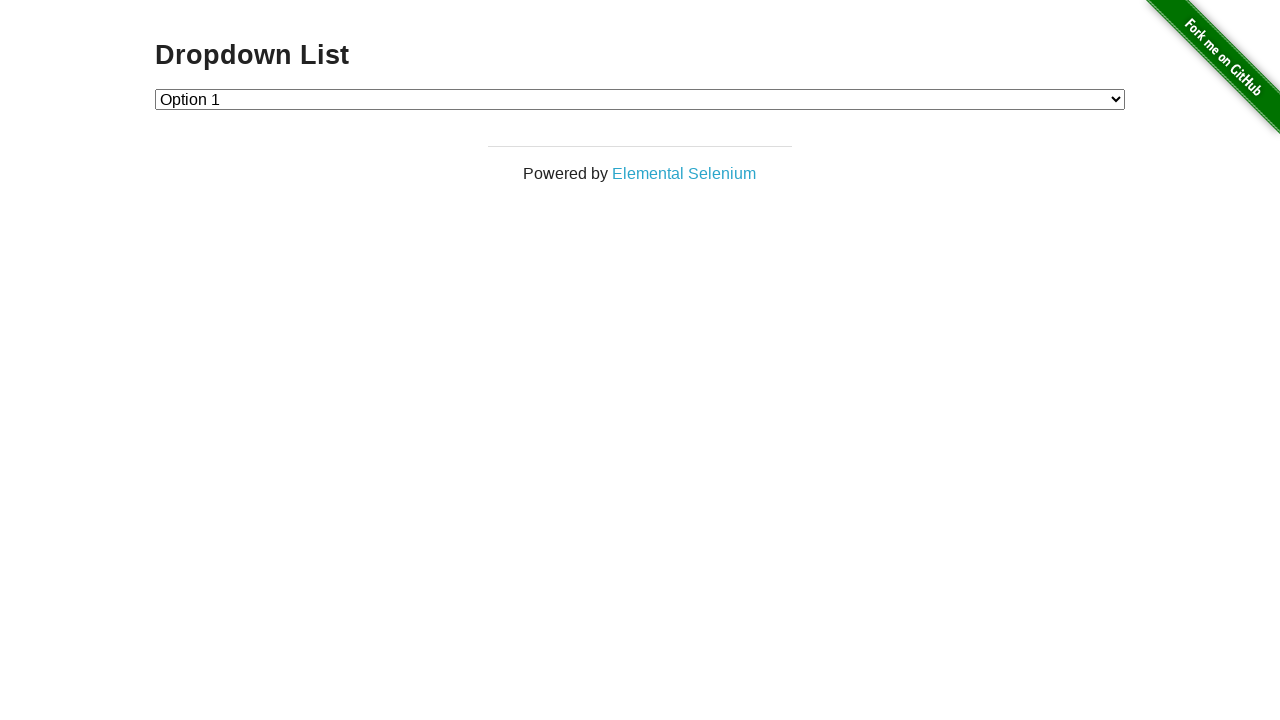

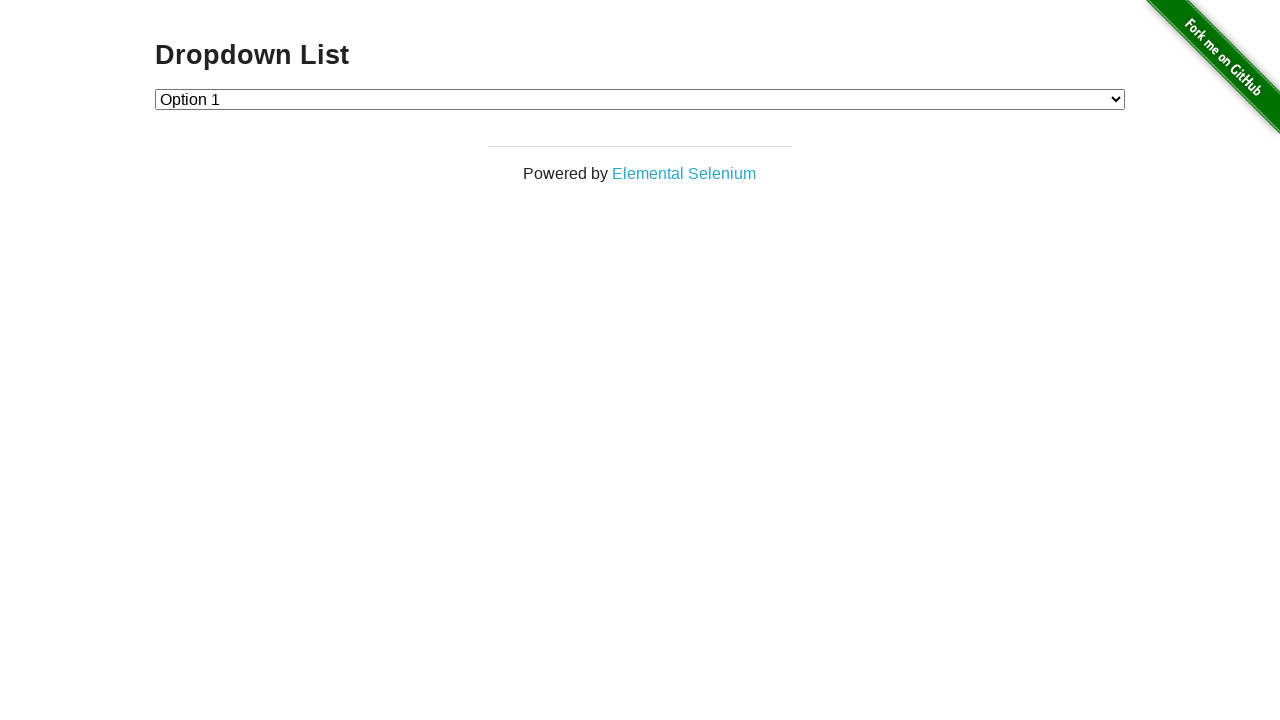